Tests drag and drop functionality within an iframe on jQuery UI demo page, then navigates to the Draggable page

Starting URL: http://jqueryui.com/droppable/

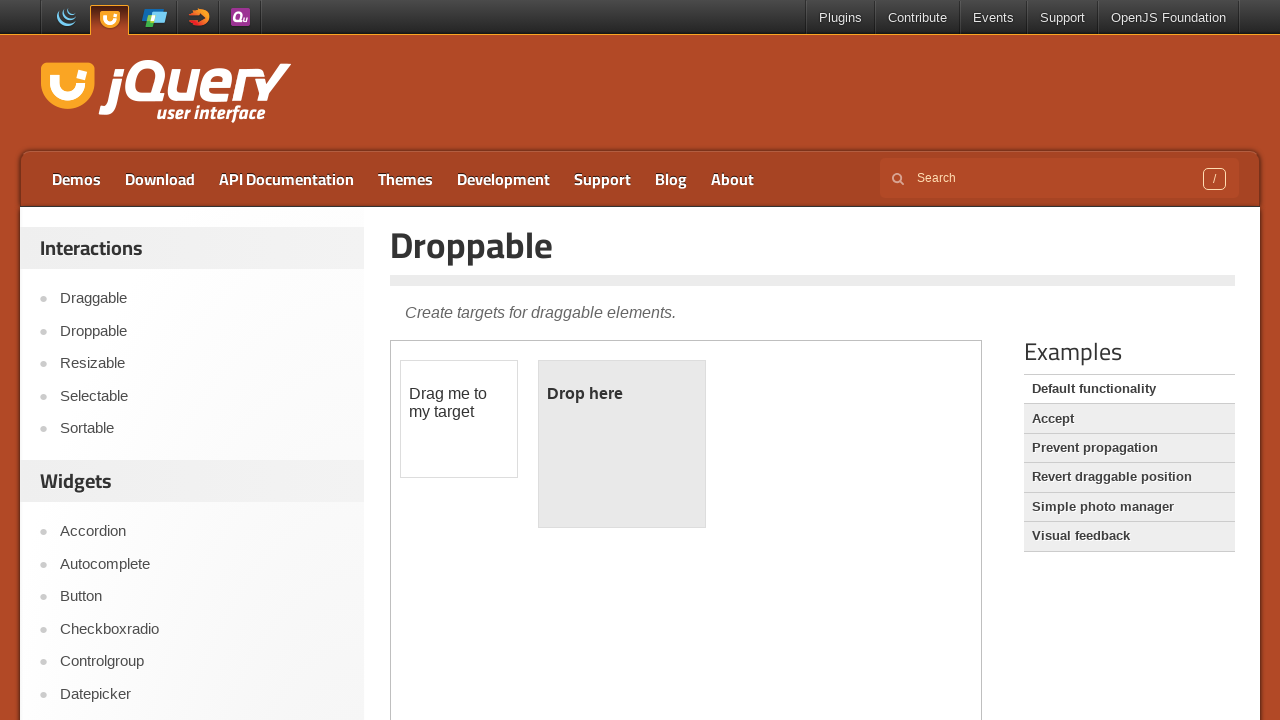

Located the demo iframe
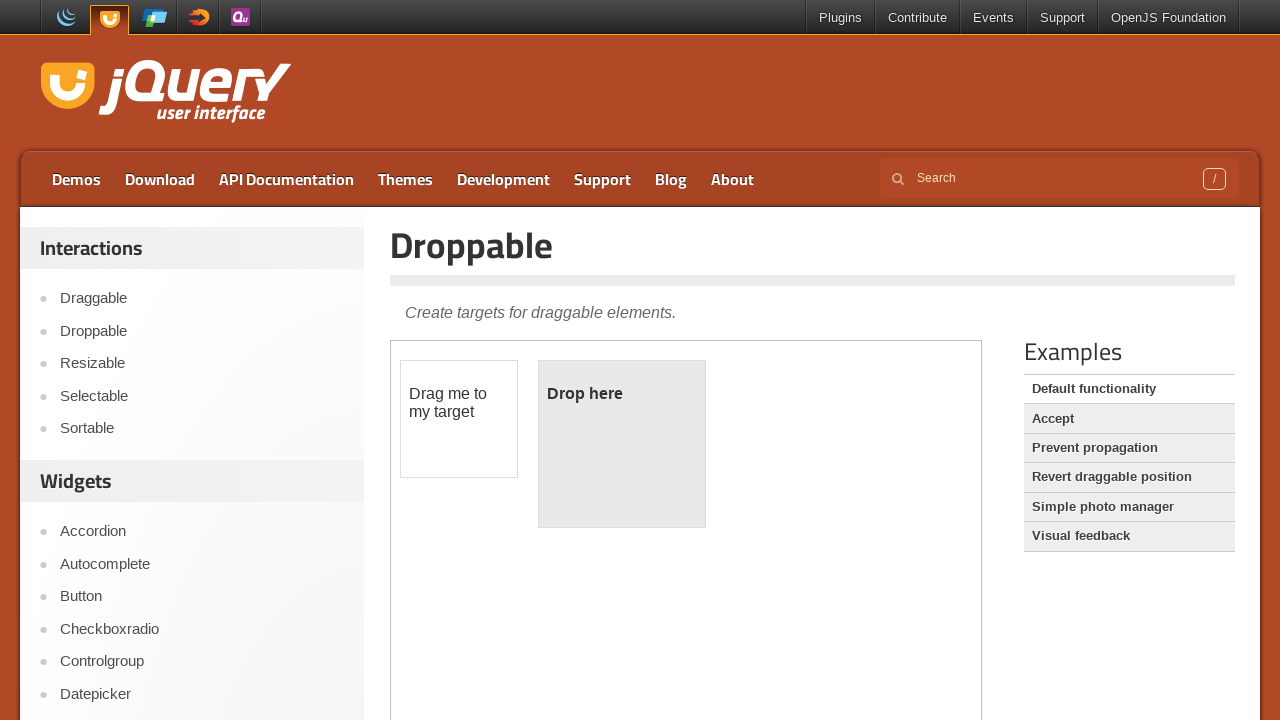

Located the draggable element within iframe
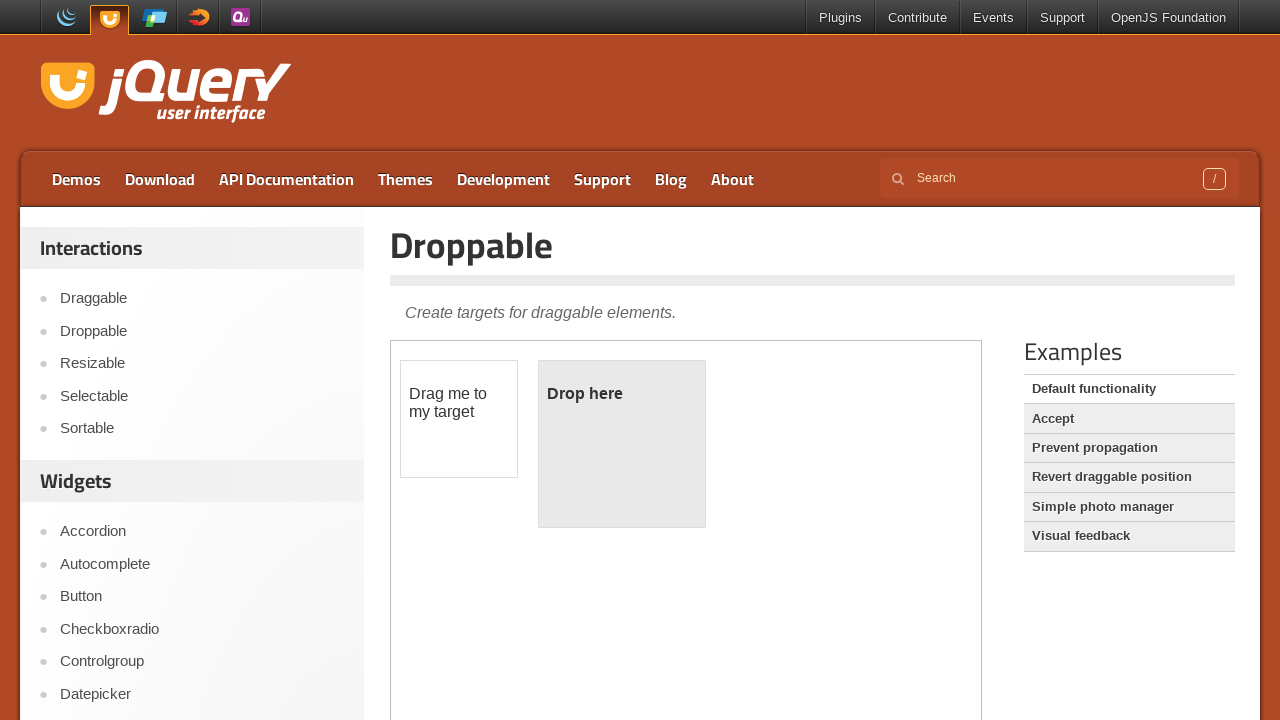

Located the droppable element within iframe
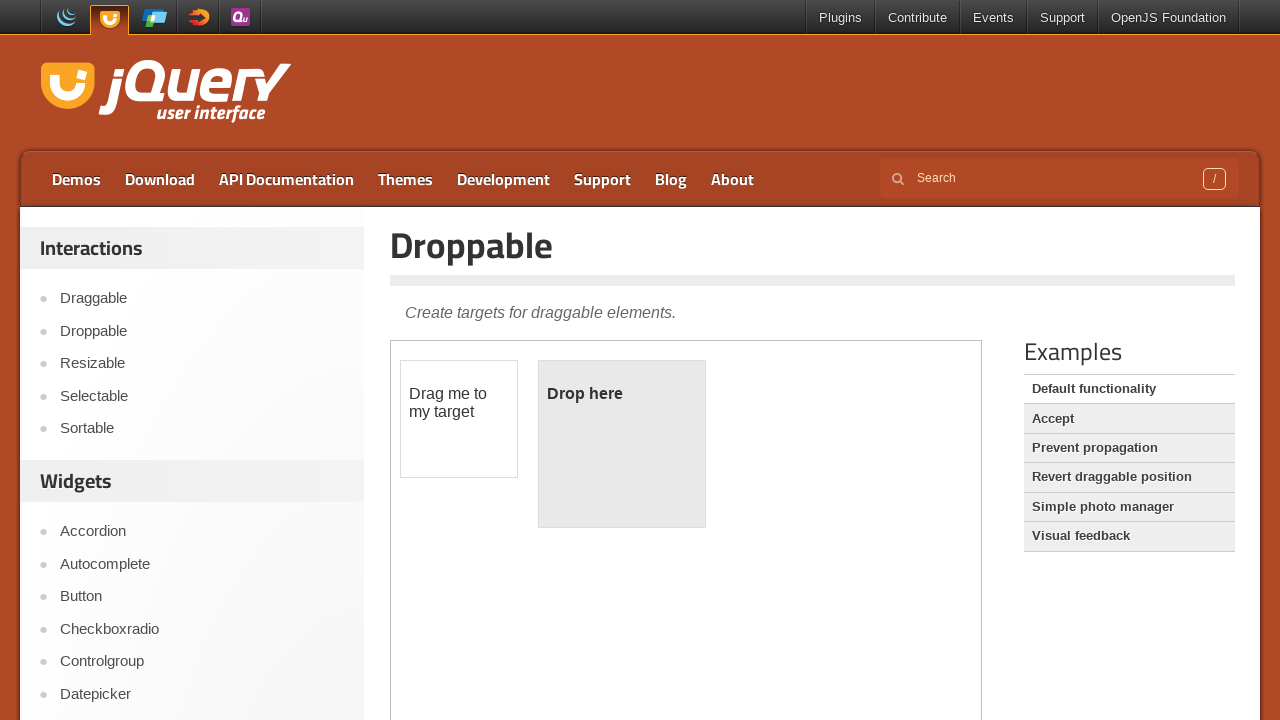

Dragged the draggable element to the droppable target at (622, 444)
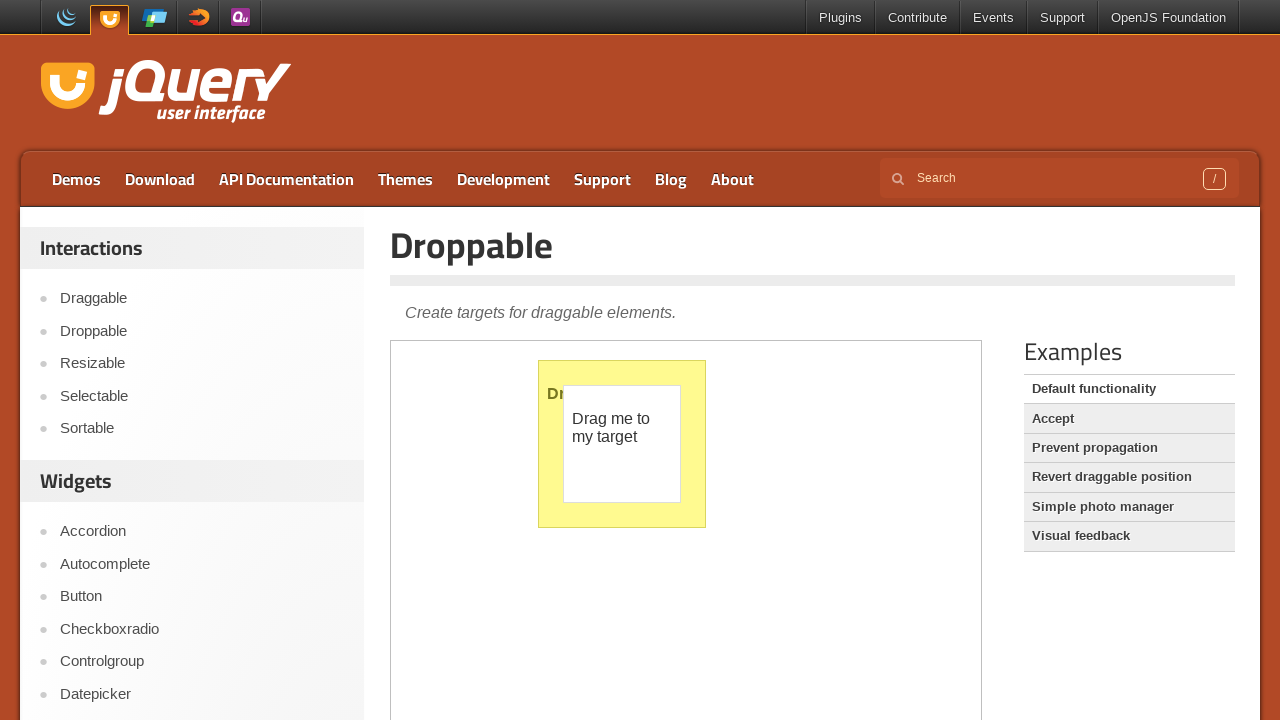

Clicked on Draggable link to navigate to Draggable demo page at (1129, 477) on a:text('Draggable')
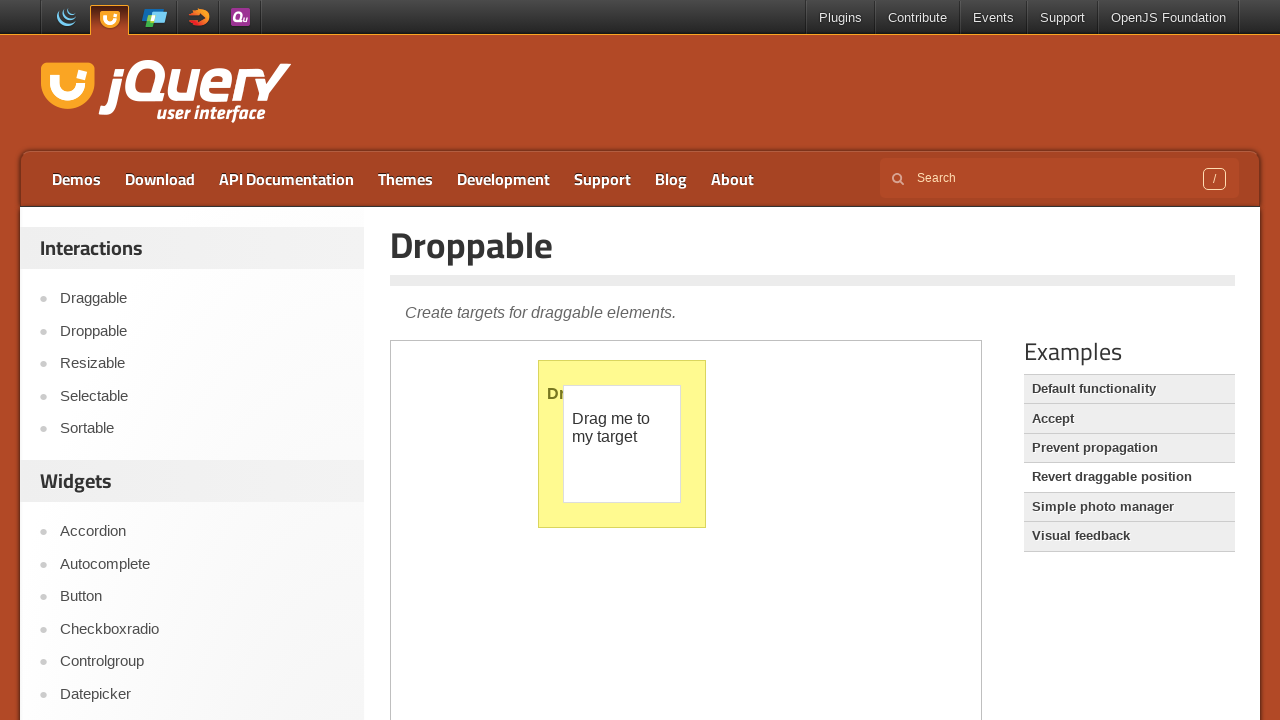

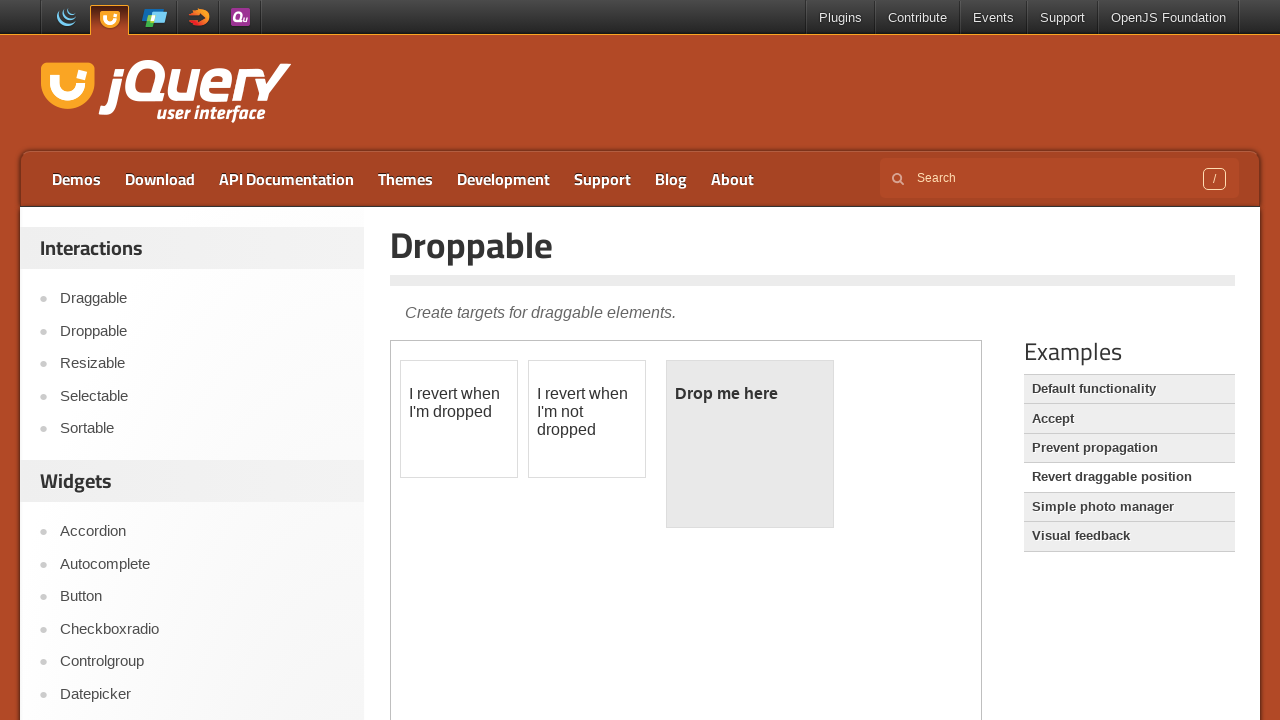